Tests drag and drop functionality on the jQuery UI droppable demo page by switching to the demo iframe and dragging an element onto a drop target.

Starting URL: https://jqueryui.com/droppable/

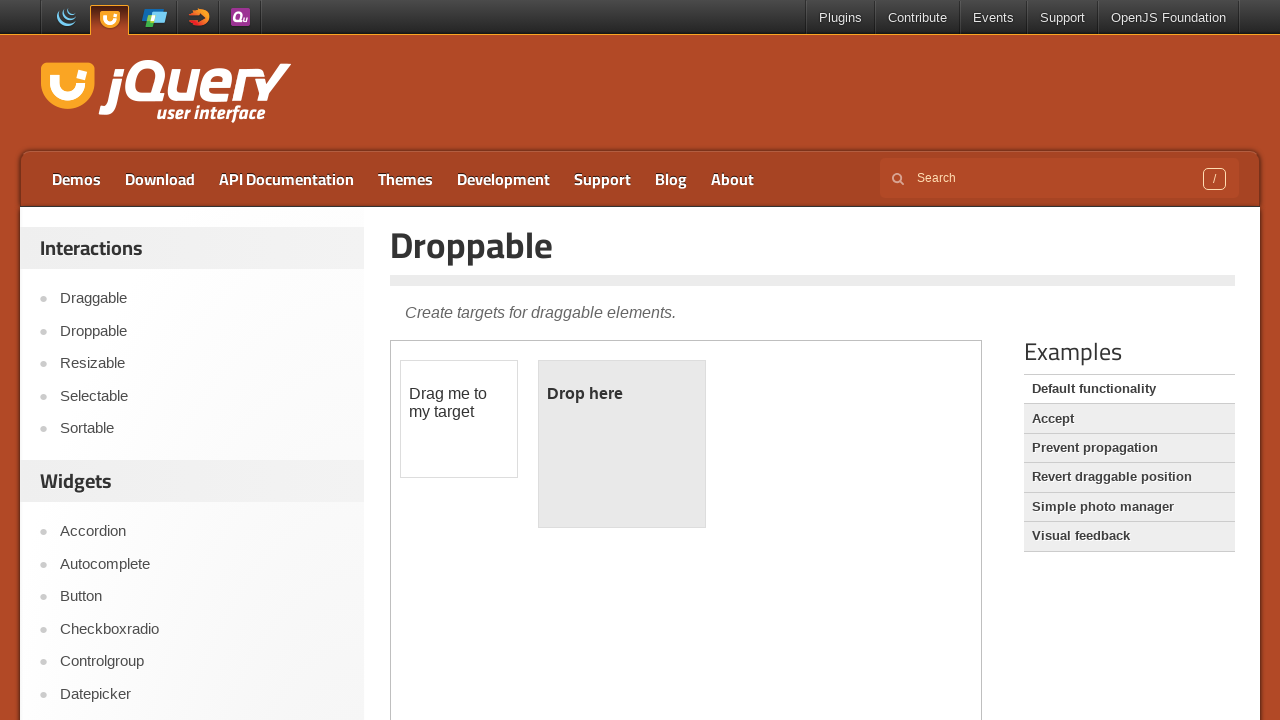

Navigated to jQuery UI droppable demo page
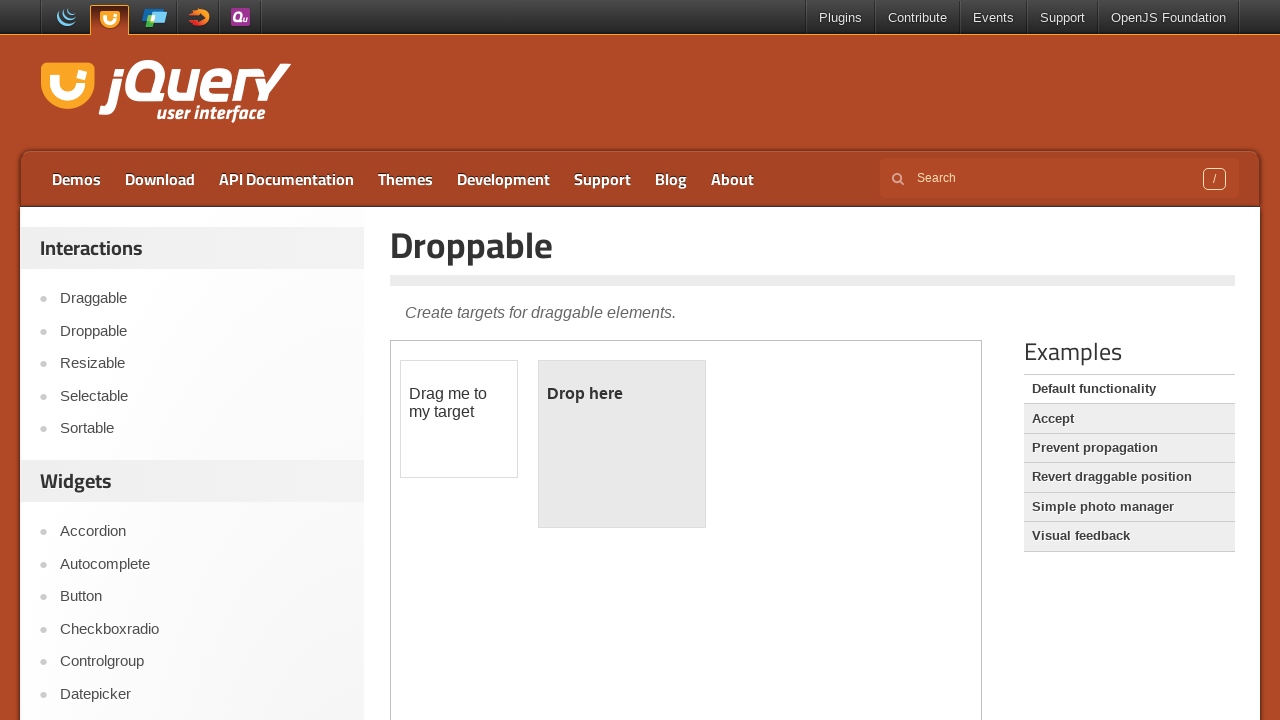

Located demo iframe
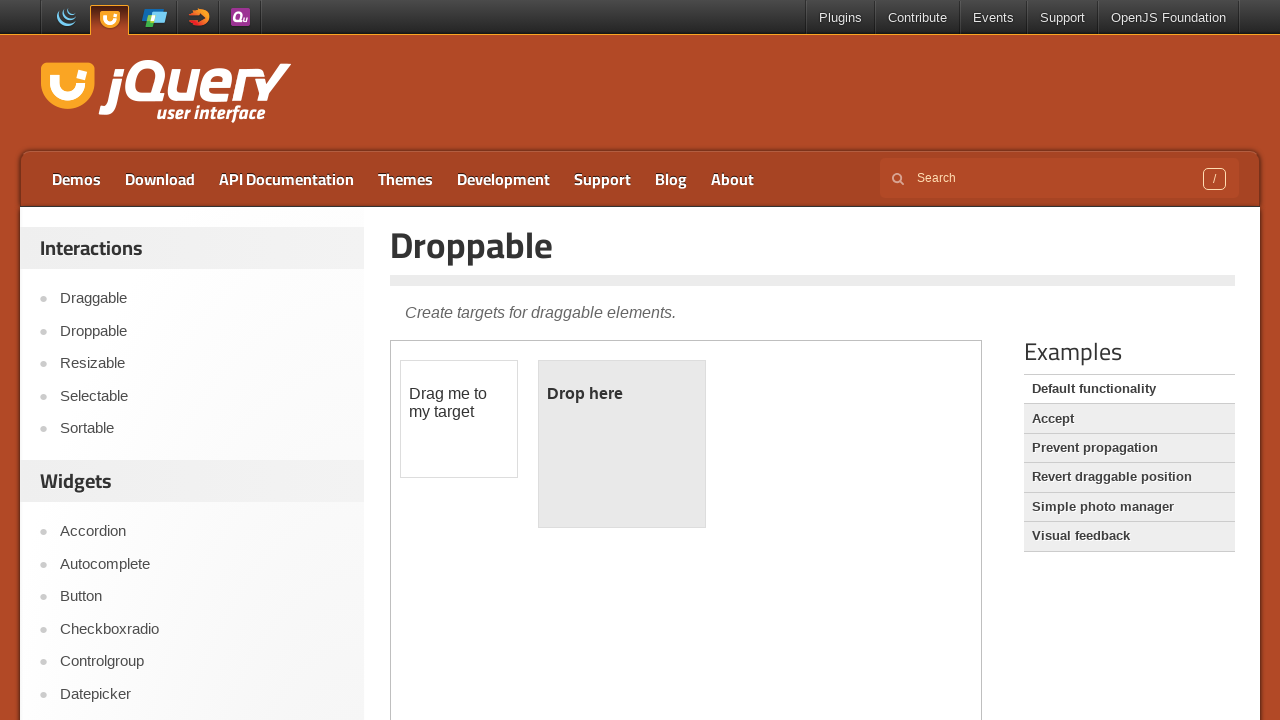

Located draggable element
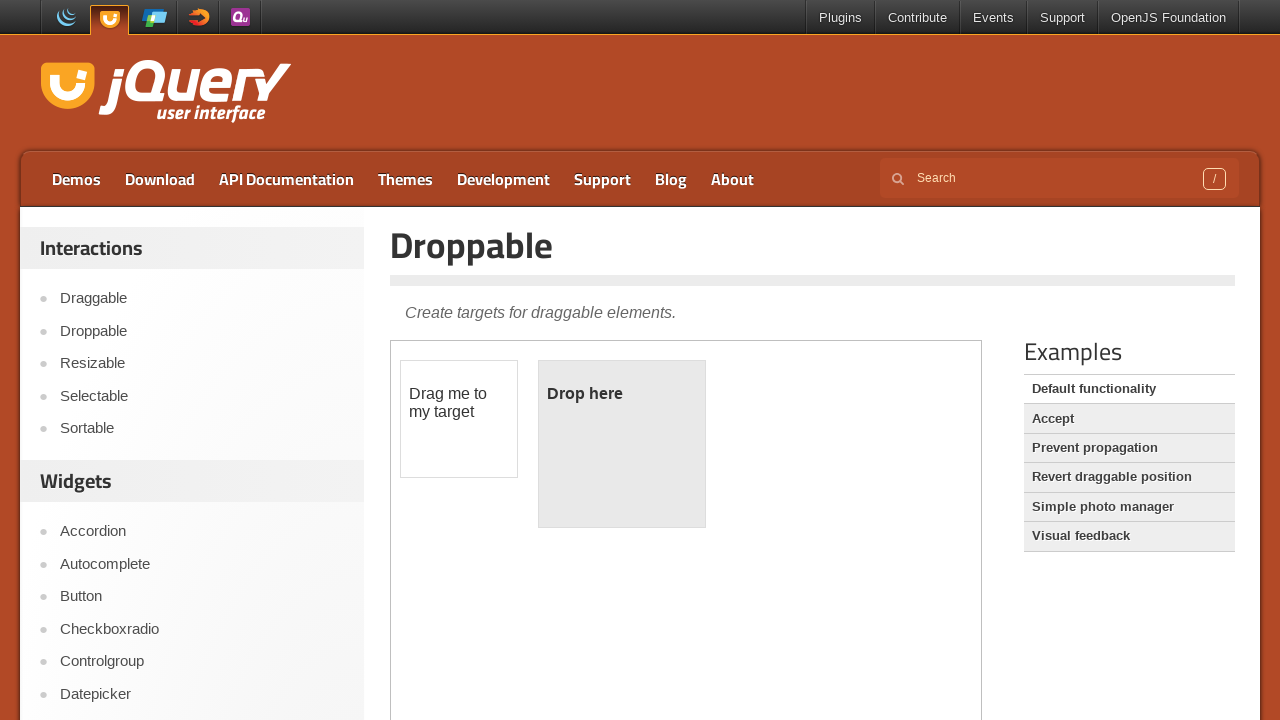

Located droppable target element
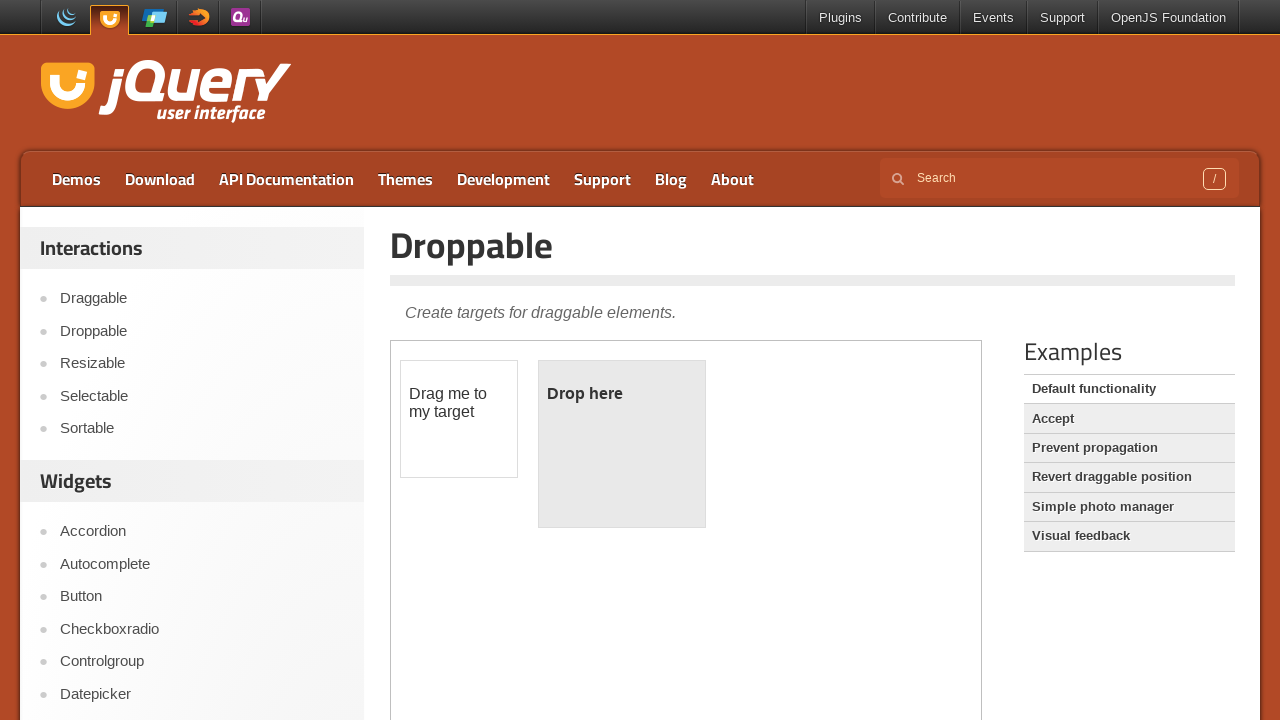

Dragged draggable element onto droppable target at (622, 444)
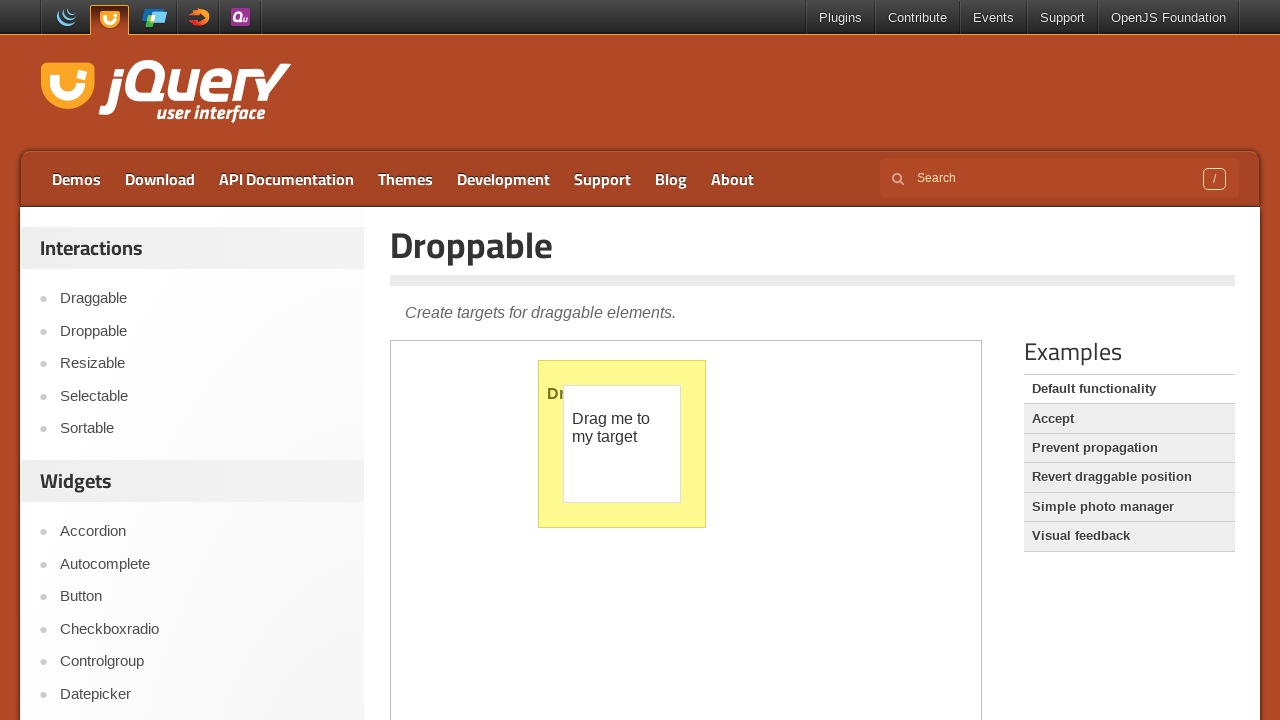

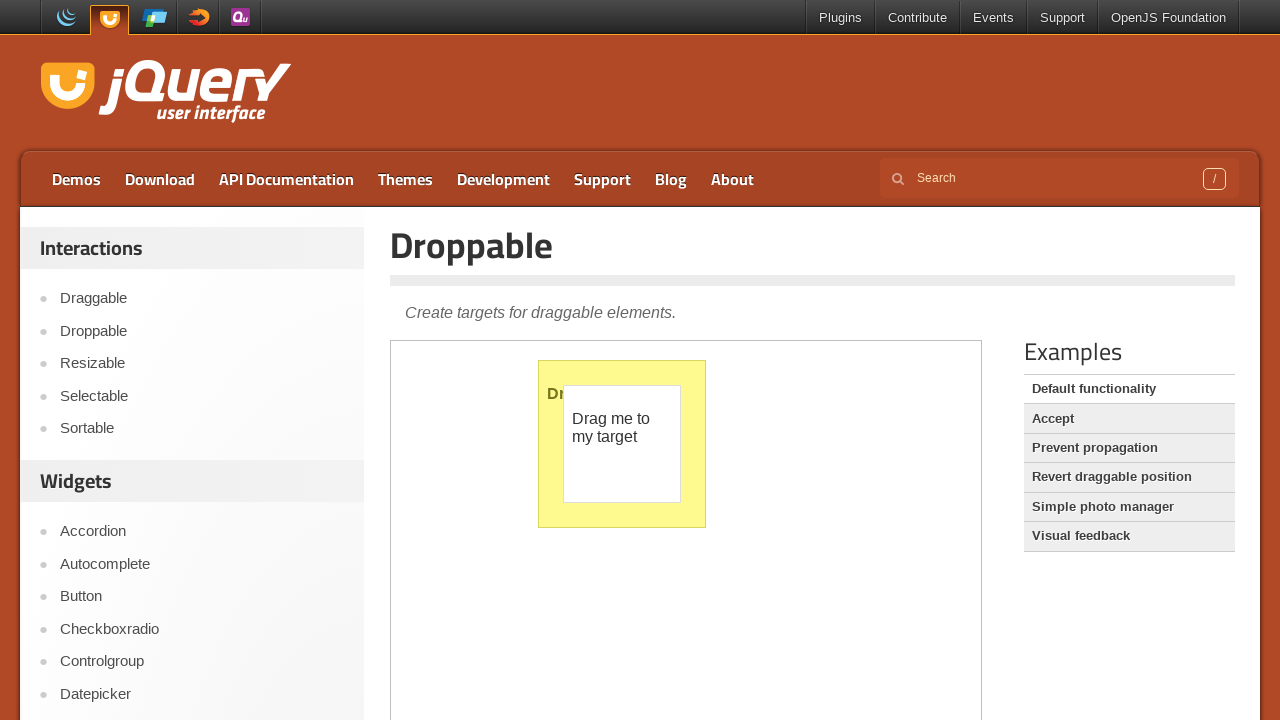